Tests the B3 (Brazilian stock exchange) securities volatility search functionality by entering a stock ticker code and verifying that volatility data results are displayed in the table.

Starting URL: https://sistemaswebb3-listados.b3.com.br/securitiesVolatilityPage/standard-deviation/false?language=pt-br

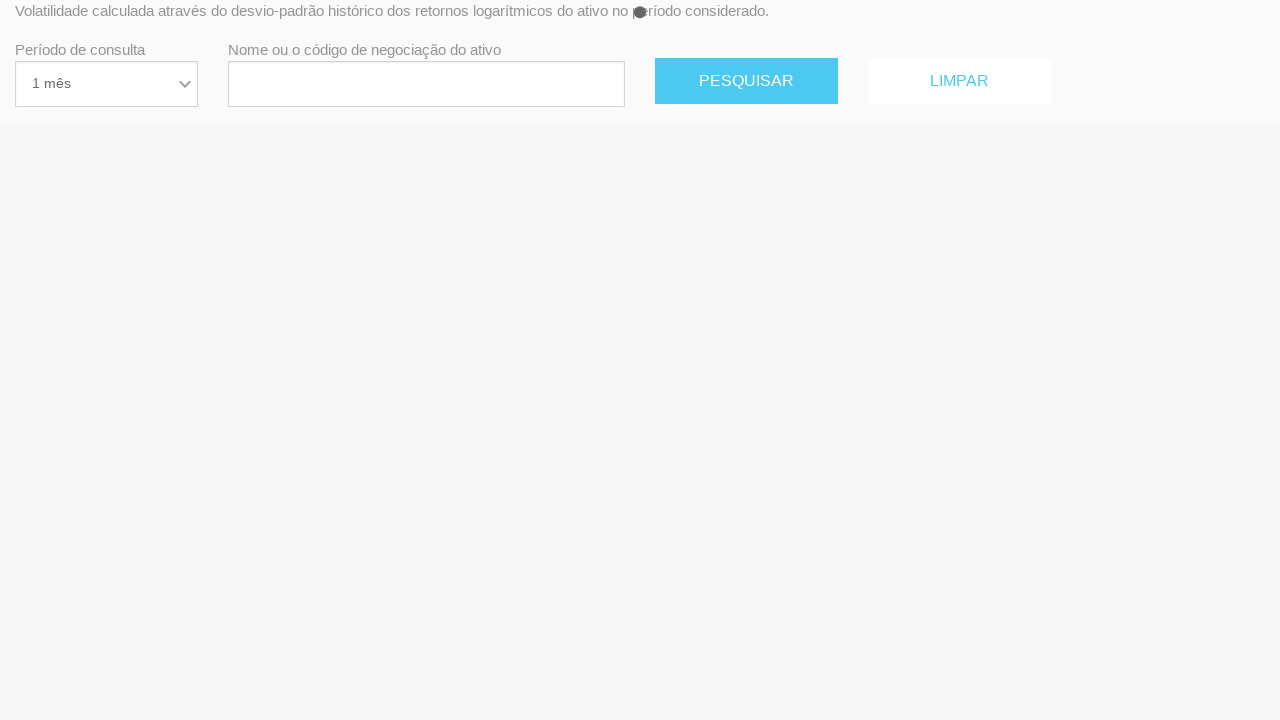

Waited for volatility table to load on page
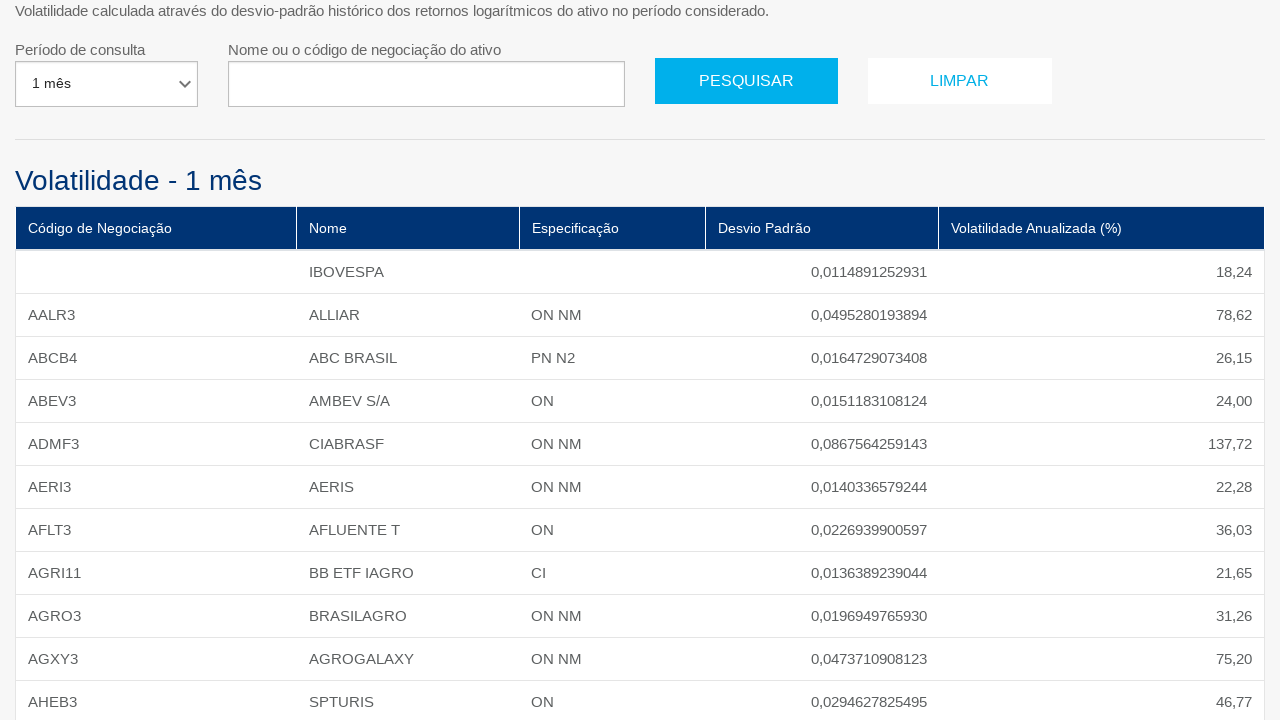

Entered stock ticker code 'PETR4' in search field on #nameOrCode
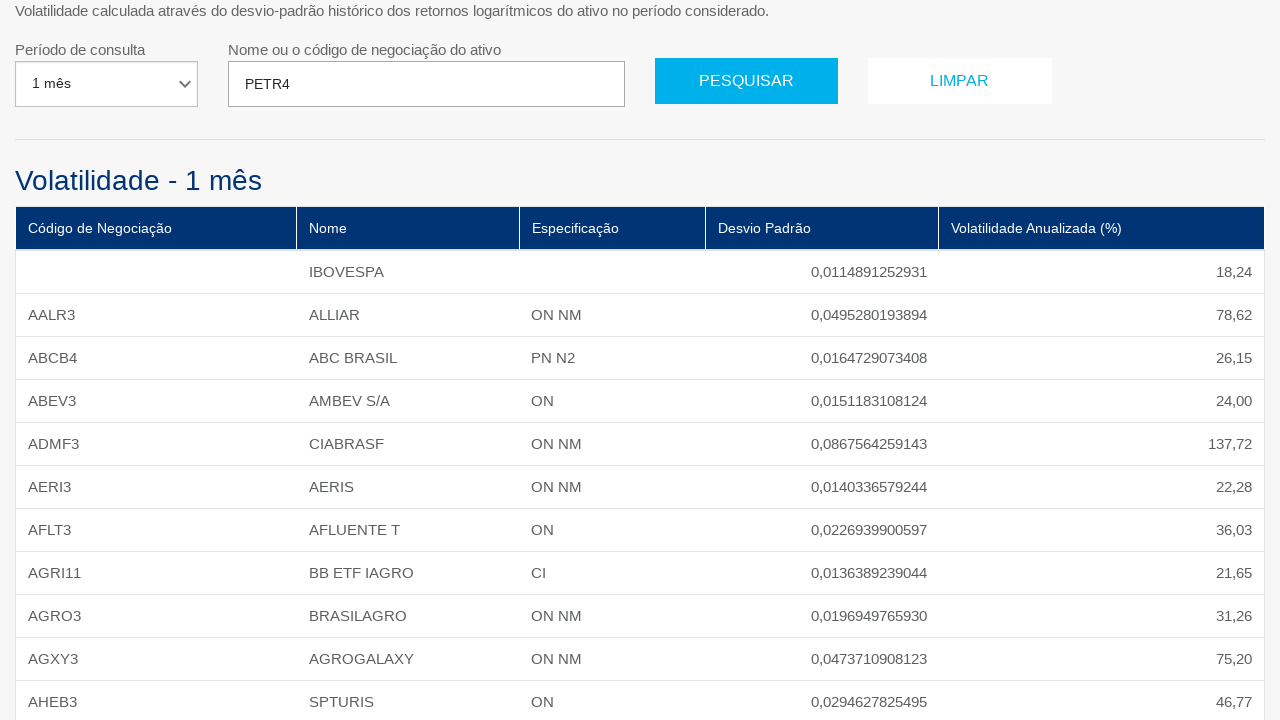

Clicked search button to query volatility data at (747, 81) on xpath=//*[@id='divContainerIframeB3']/standard-deviation/form/div/div/div[1]/div
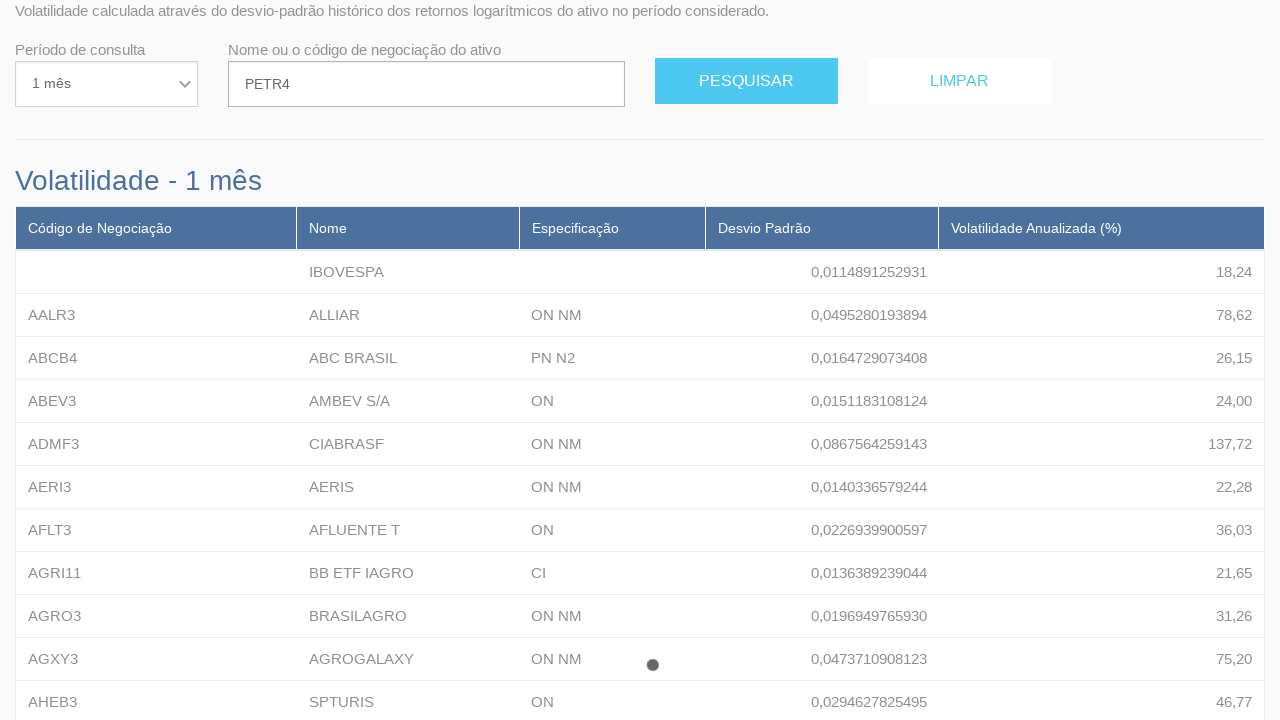

Volatility search results displayed in table
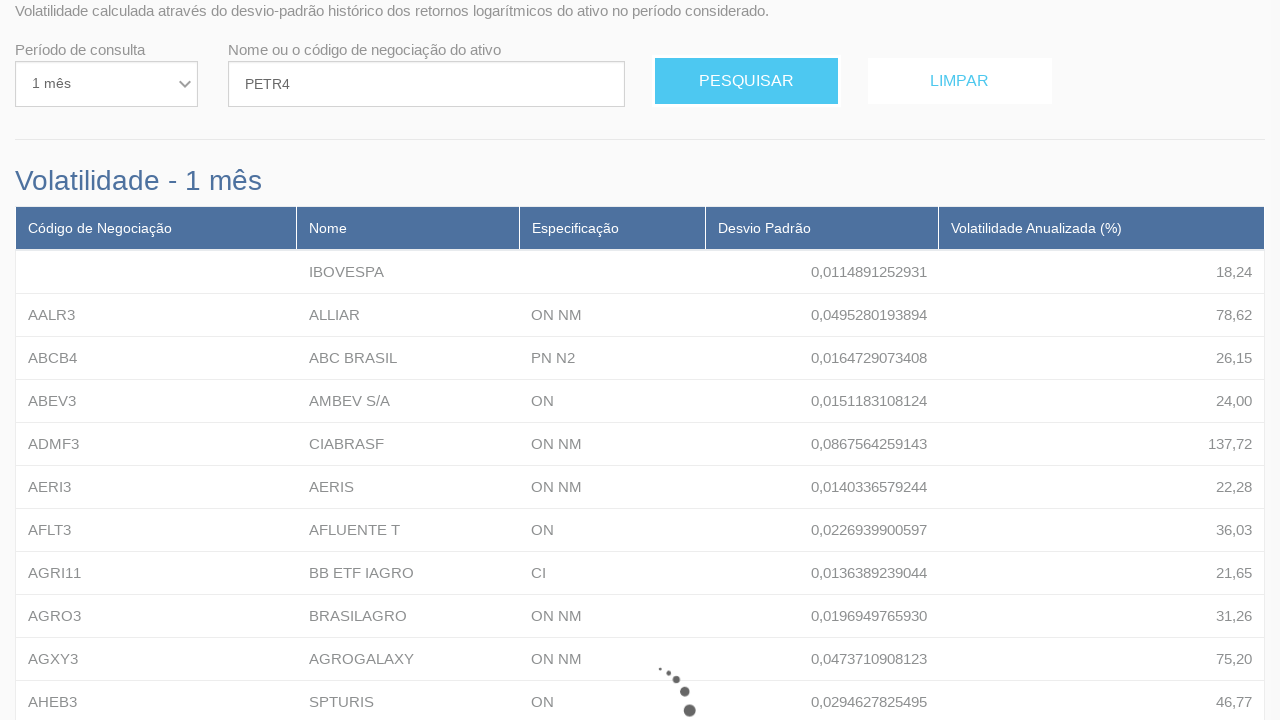

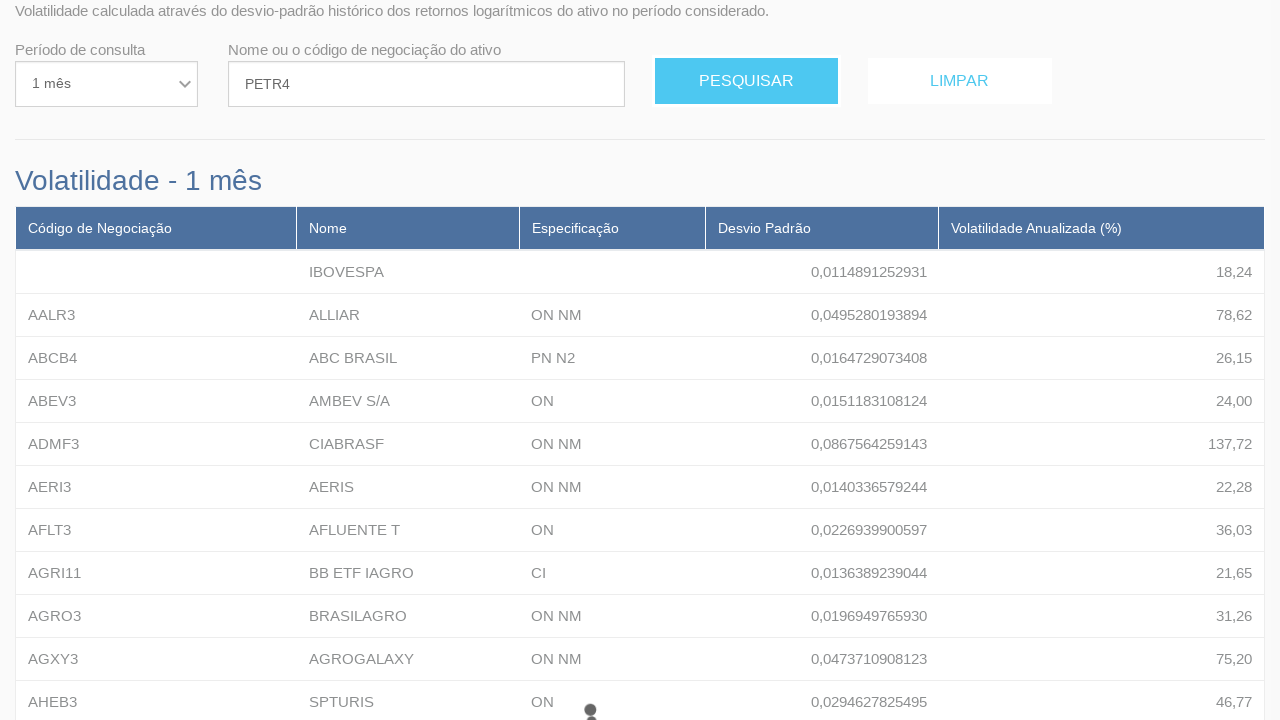